Opens OrangeHRM website and Fast.com speed test site in sequence, demonstrating navigation to multiple public websites. The original script had incomplete XPath selectors that cannot be meaningfully translated.

Starting URL: https://www.orangehrm.com/

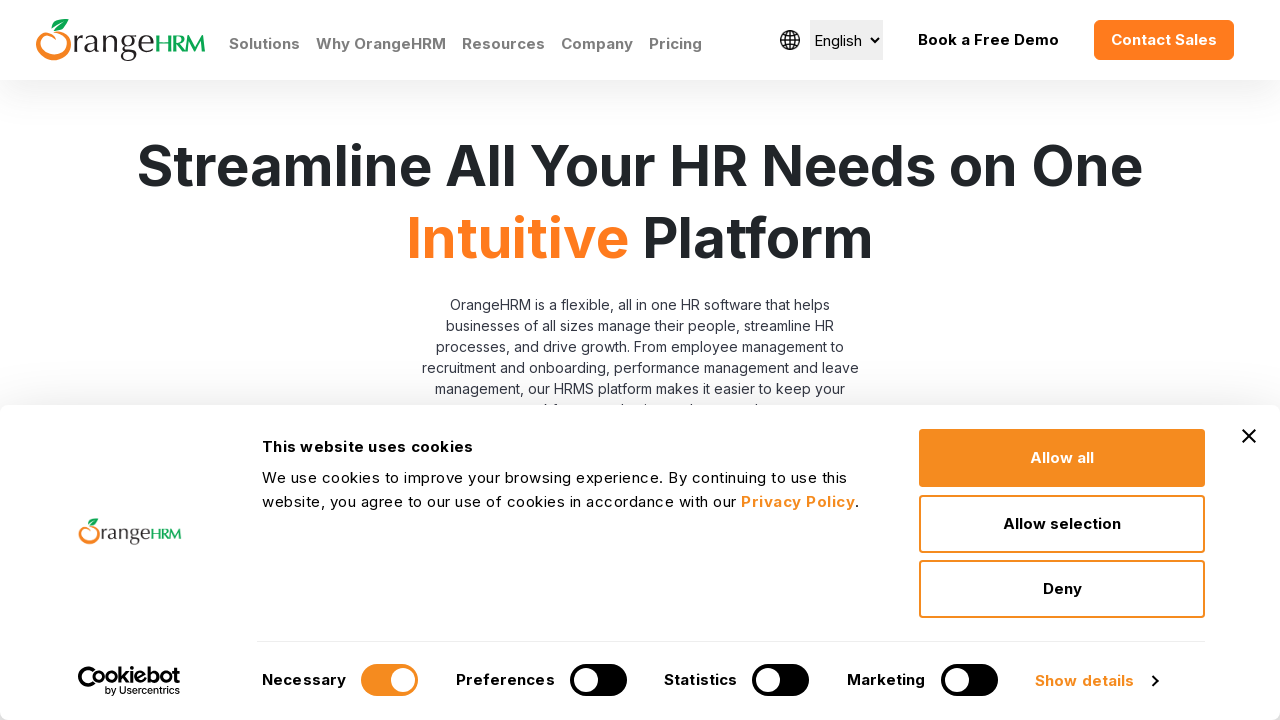

OrangeHRM page loaded - domcontentloaded state reached
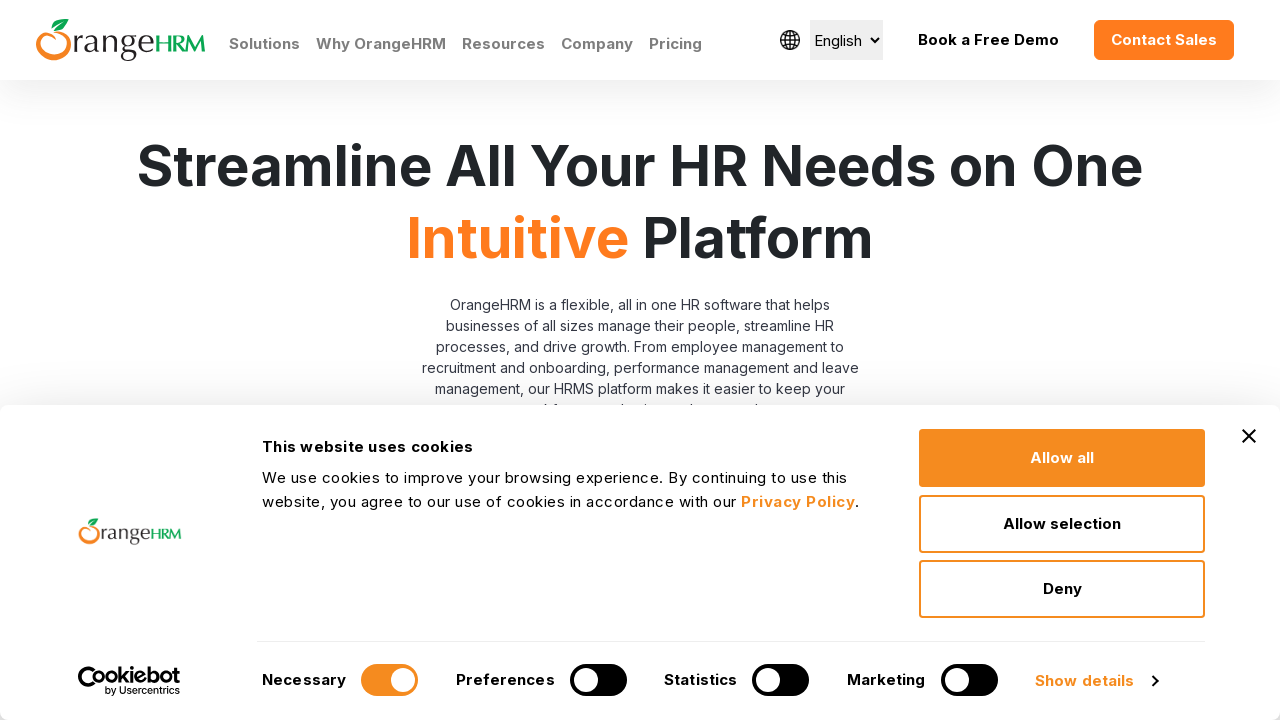

Navigated to Fast.com speed test website
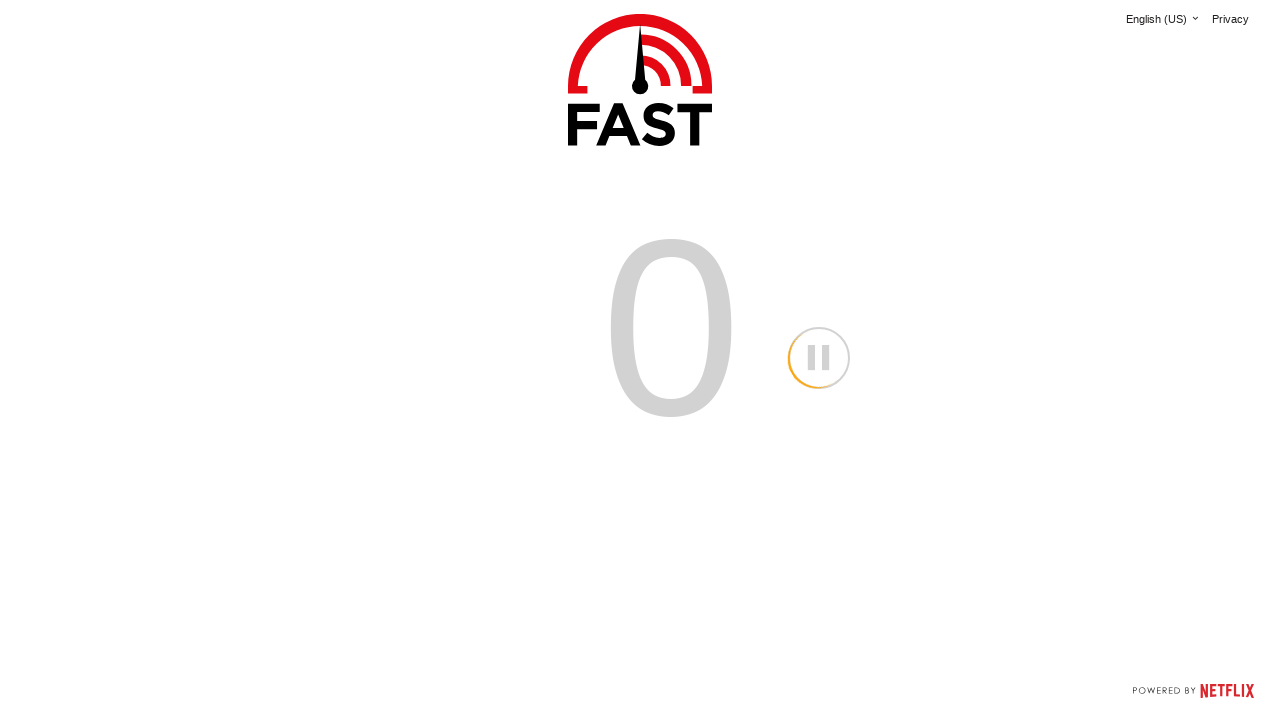

Fast.com page loaded - domcontentloaded state reached
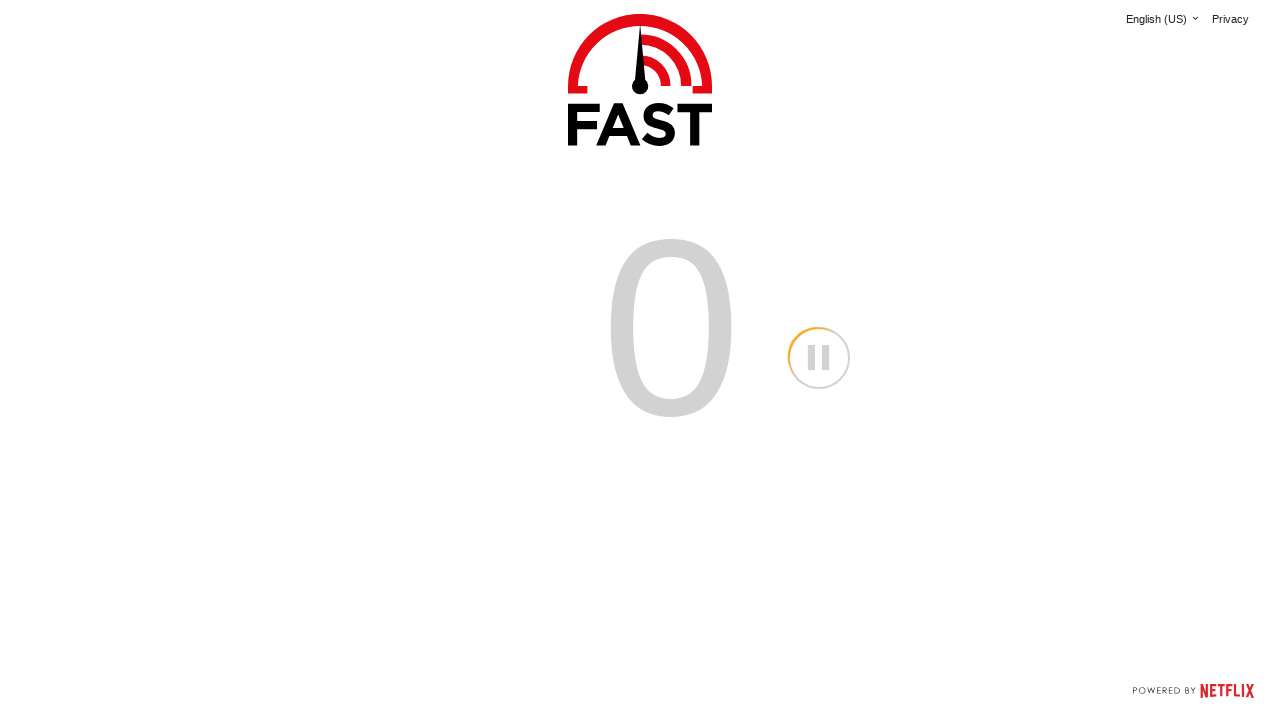

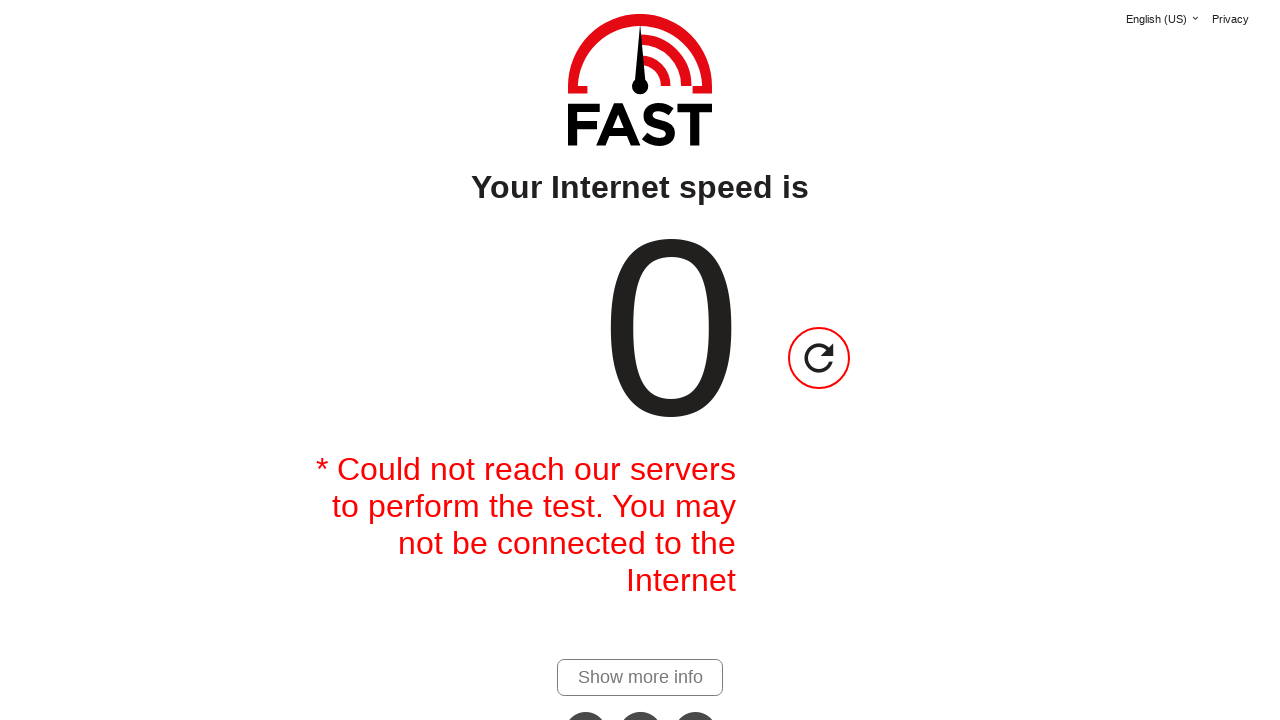